Tests file download functionality by navigating to a download page and clicking on a file link to download an image file.

Starting URL: https://the-internet.herokuapp.com/download

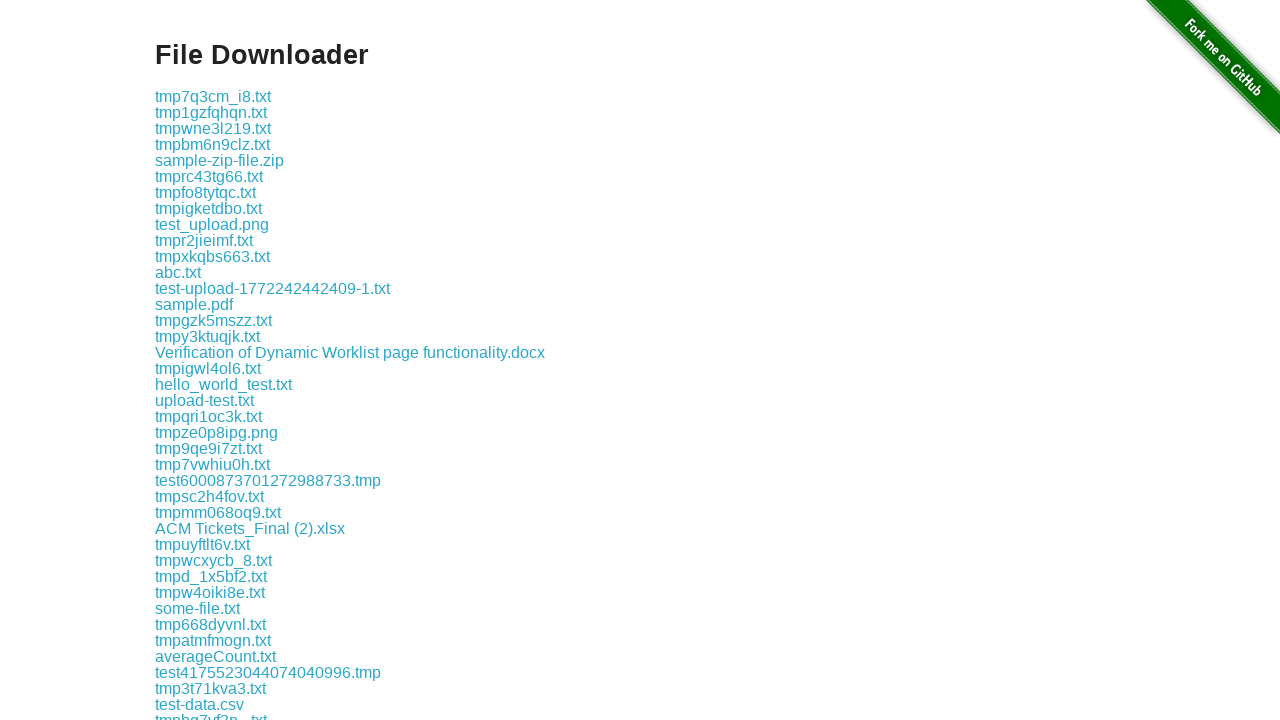

Clicked on image.jpg link to download the file at (236, 360) on a:text('image.jpg')
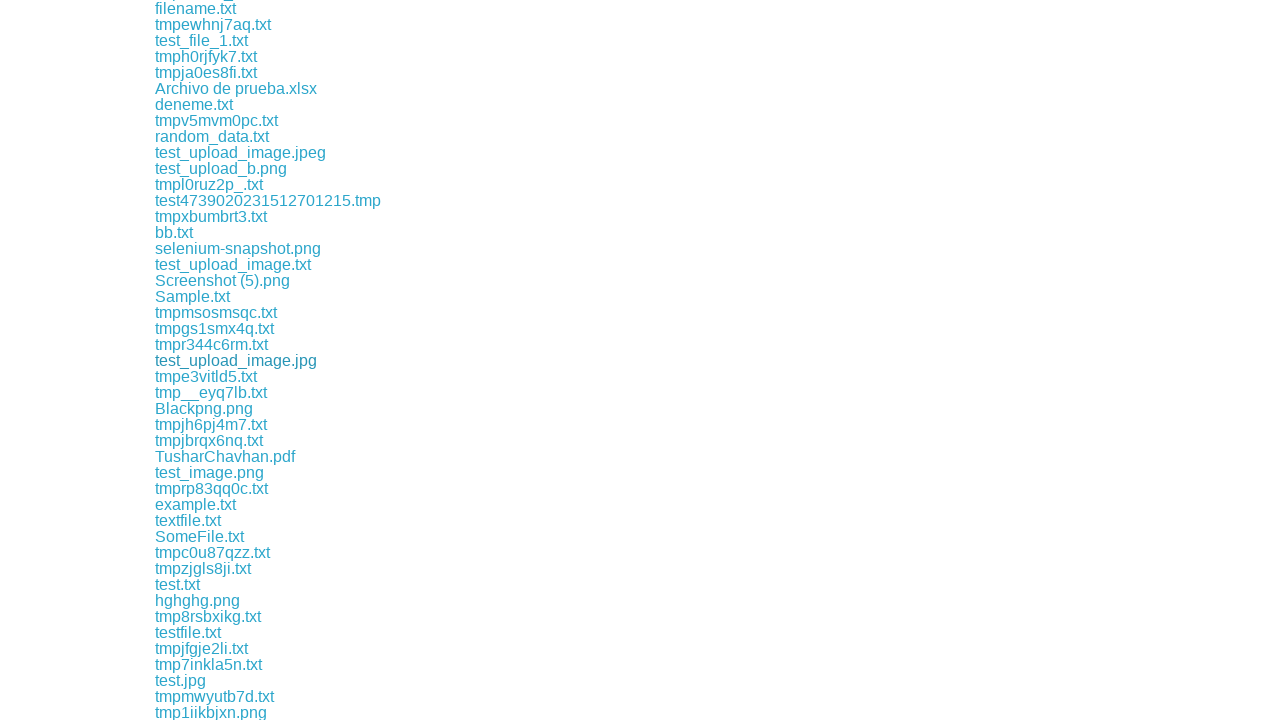

Waited 5 seconds for download to complete
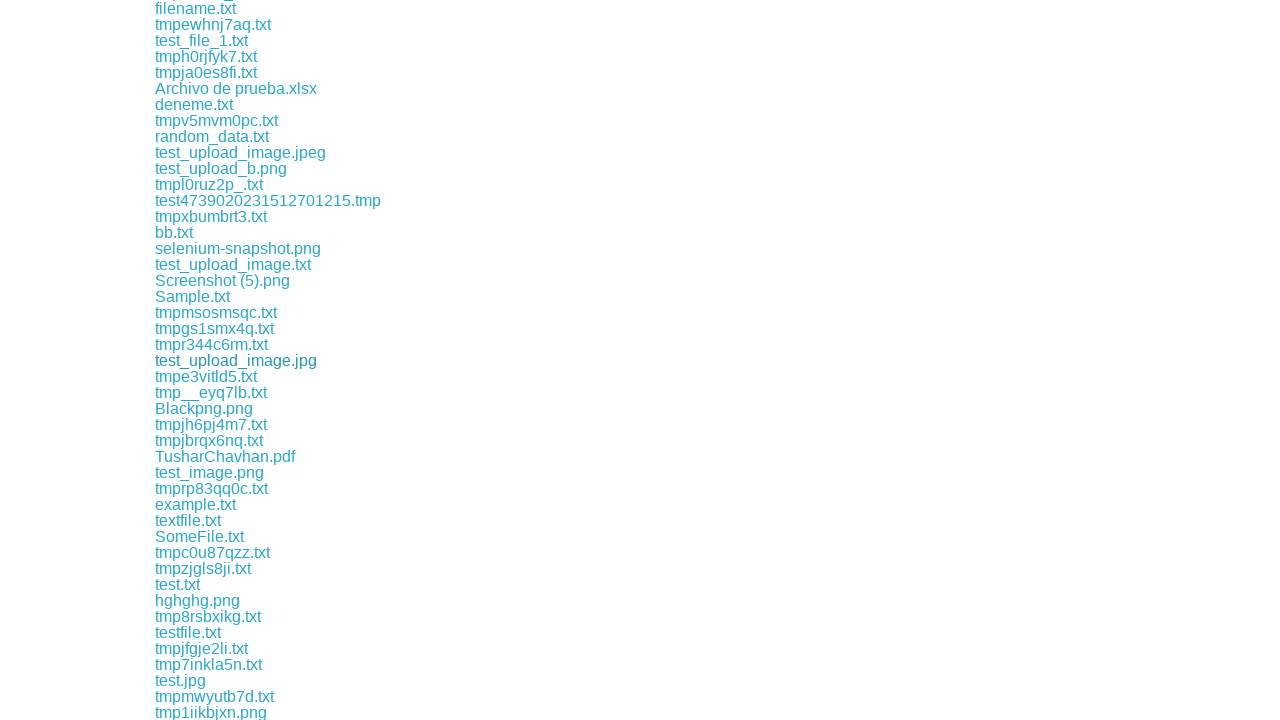

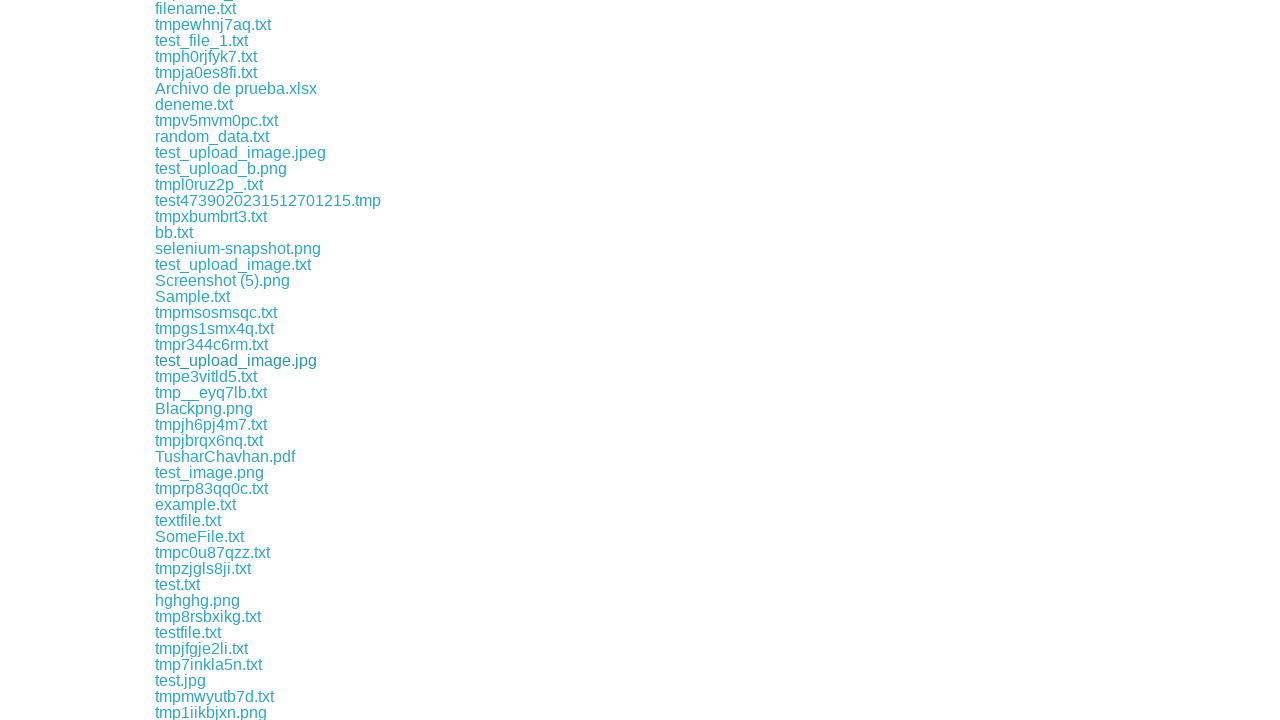